Tests selecting an option from a dropdown/combobox by value

Starting URL: https://rahulshettyacademy.com/AutomationPractice/

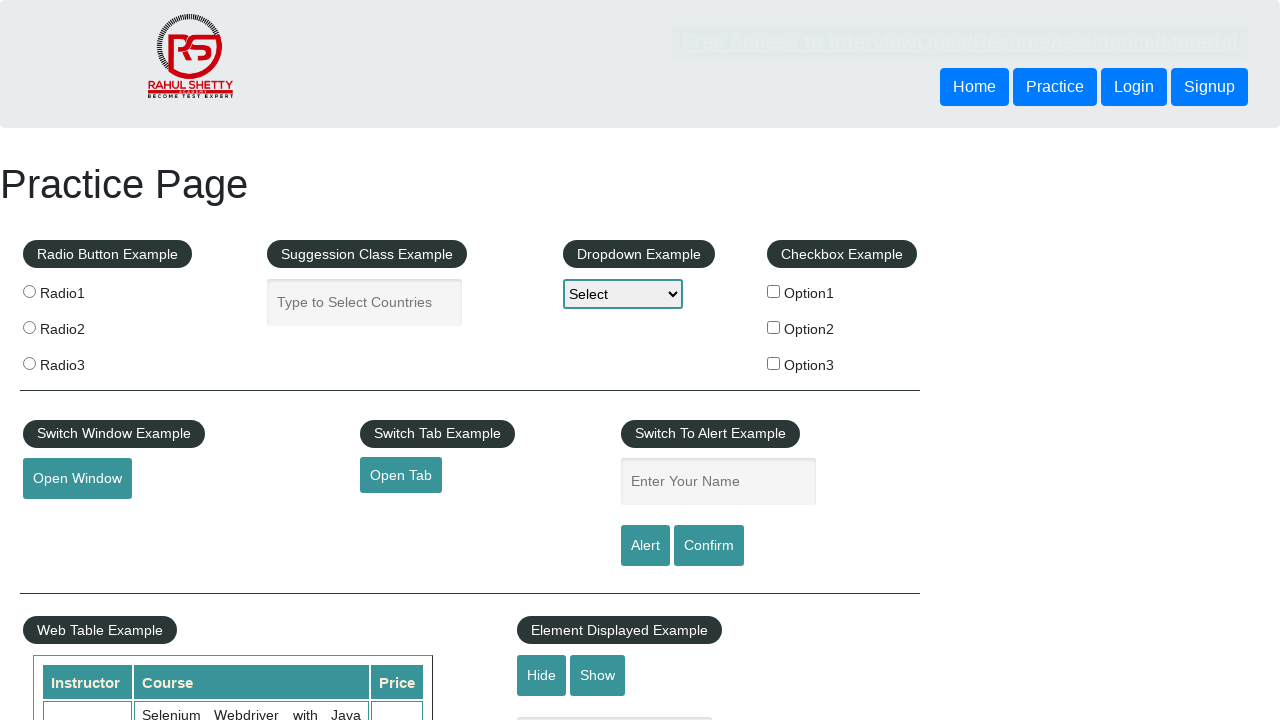

Navigated to AutomationPractice page
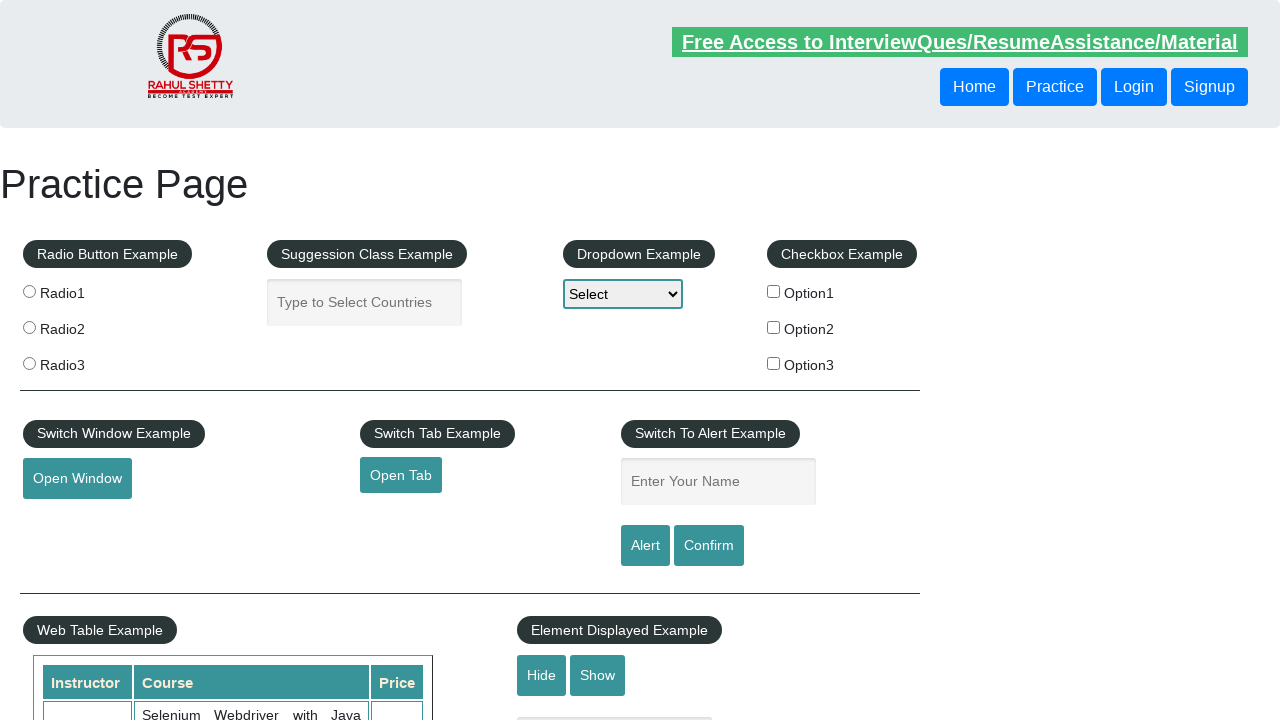

Selected 'option3' from dropdown combobox on #dropdown-class-example
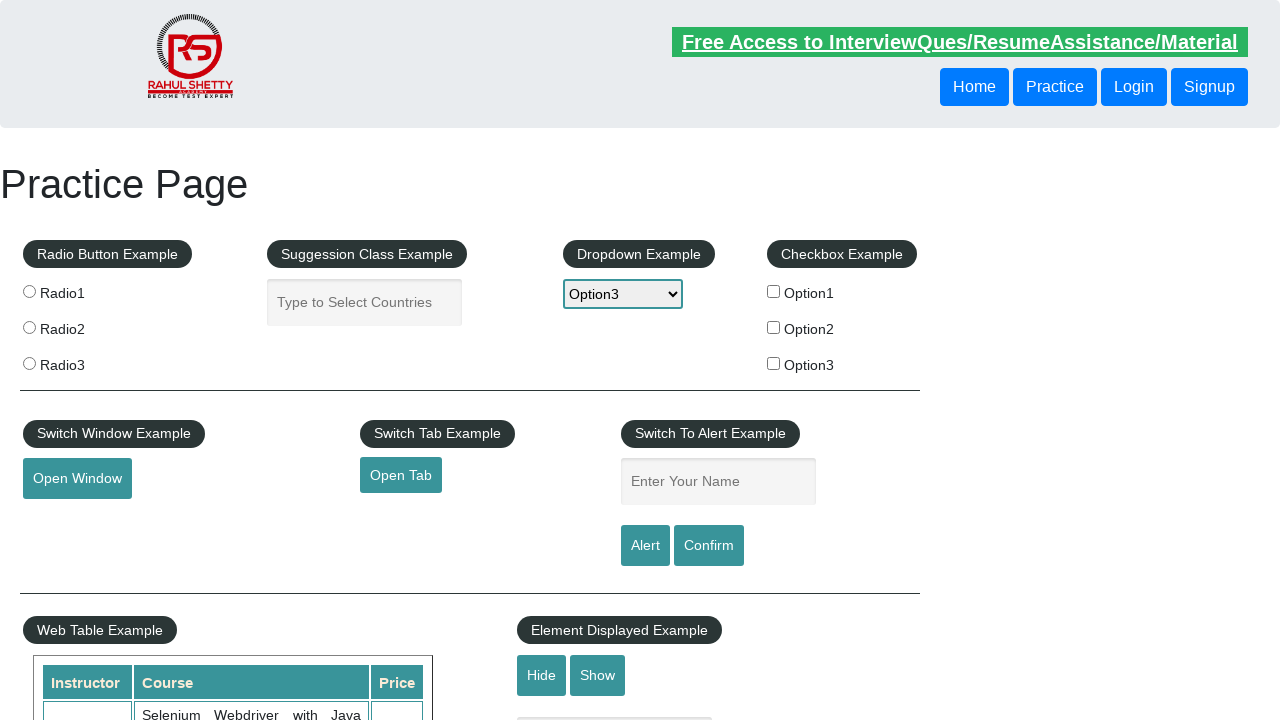

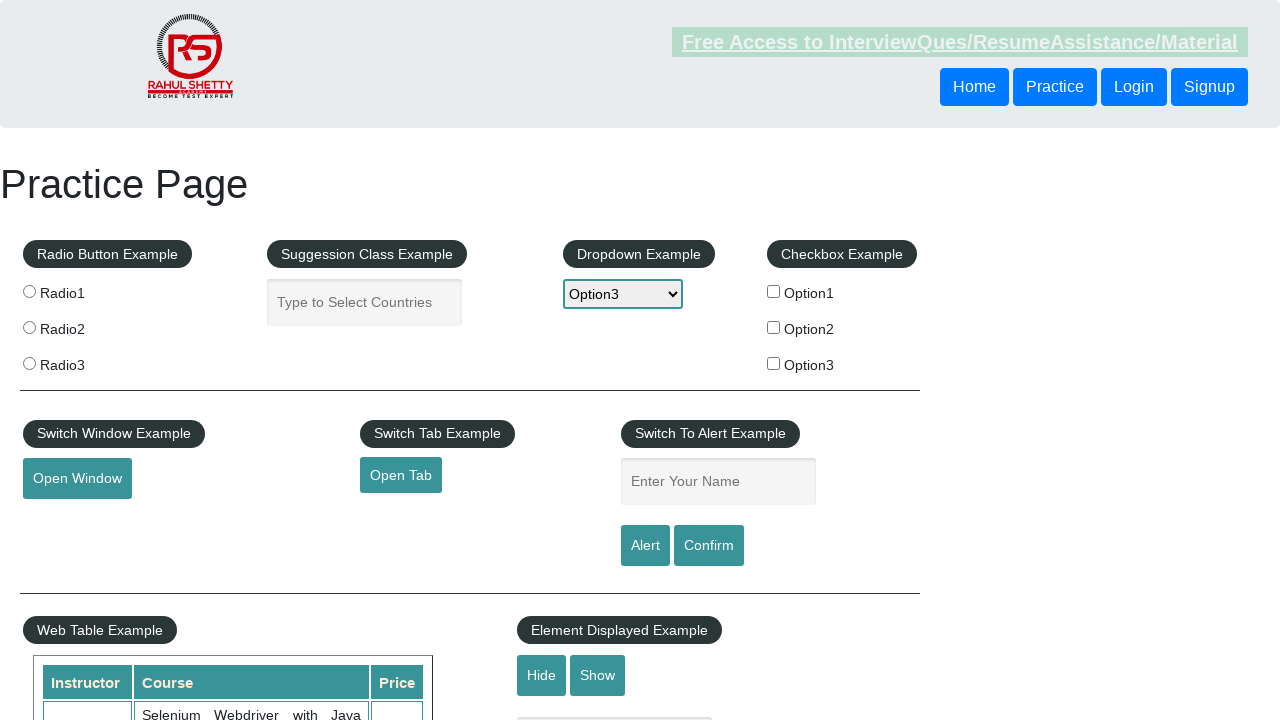